Verifies the cart page by navigating to it from the homepage, checking the subscription section, entering an email for subscription, and validating the success message.

Starting URL: https://automationexercise.com/

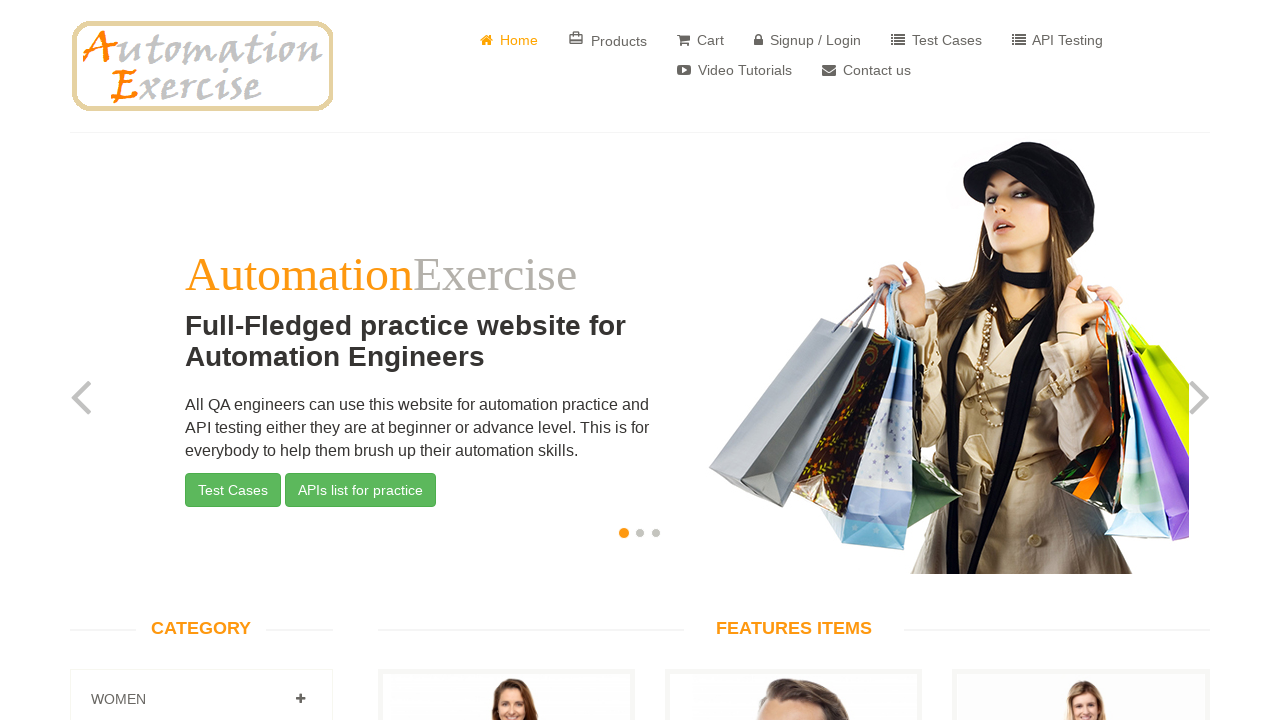

Verified logo is visible on homepage
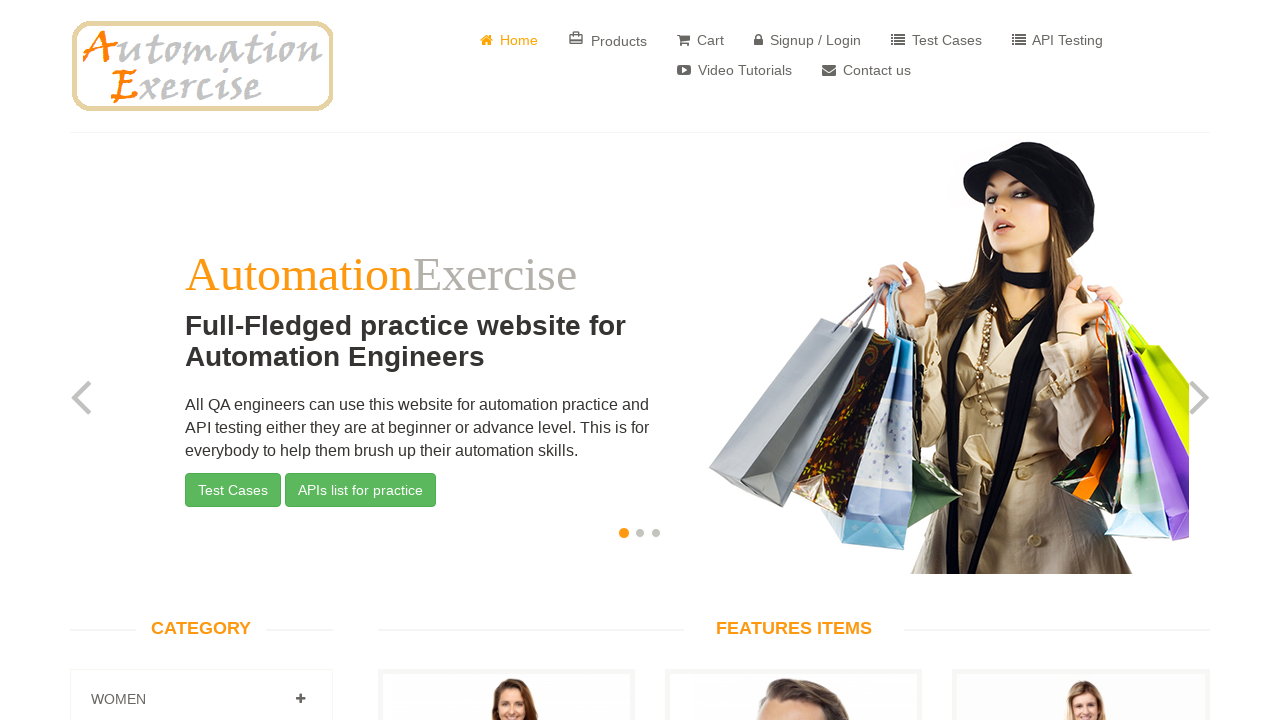

Clicked on Cart link in top navigation at (700, 40) on a[href='/view_cart']
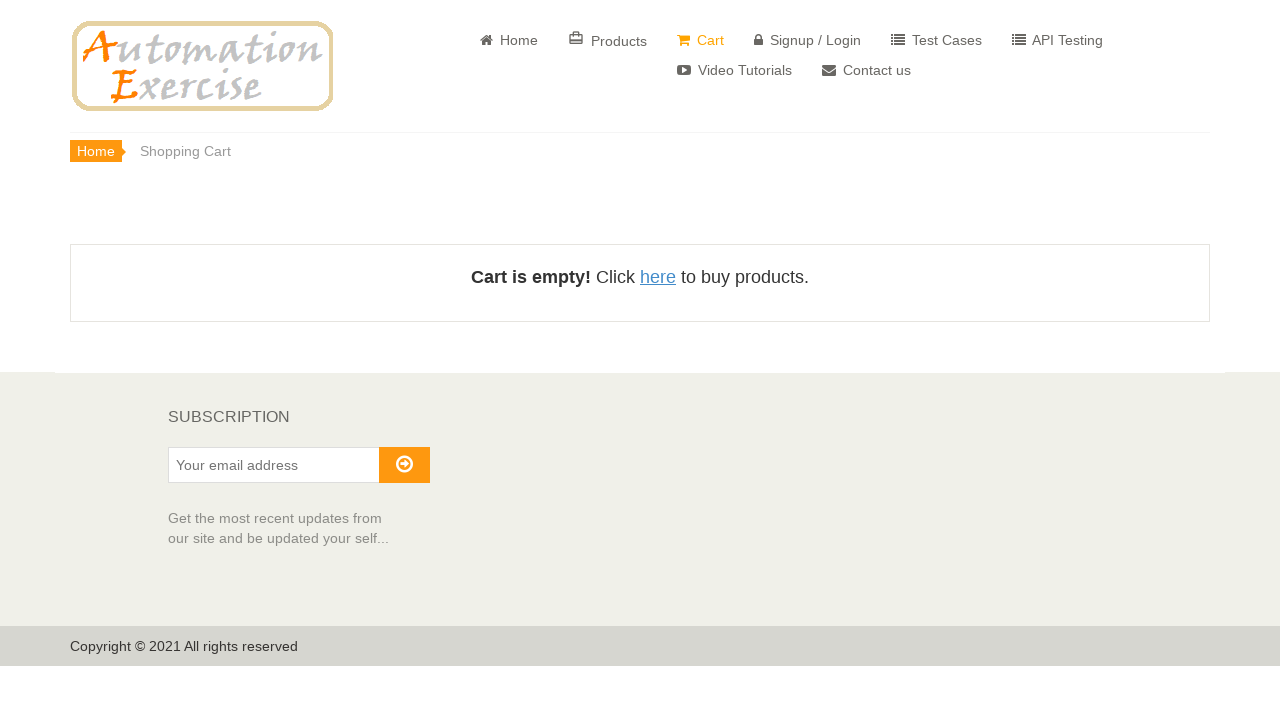

Cart page loaded successfully
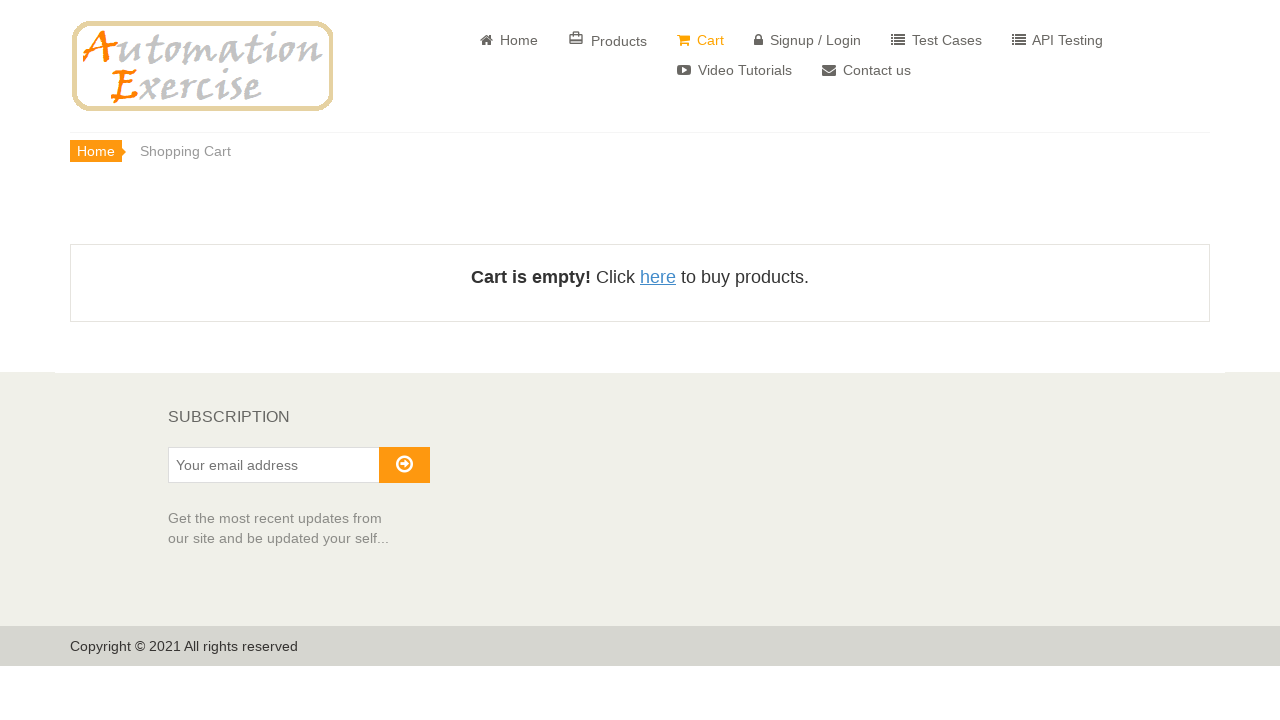

Scrolled to subscription section
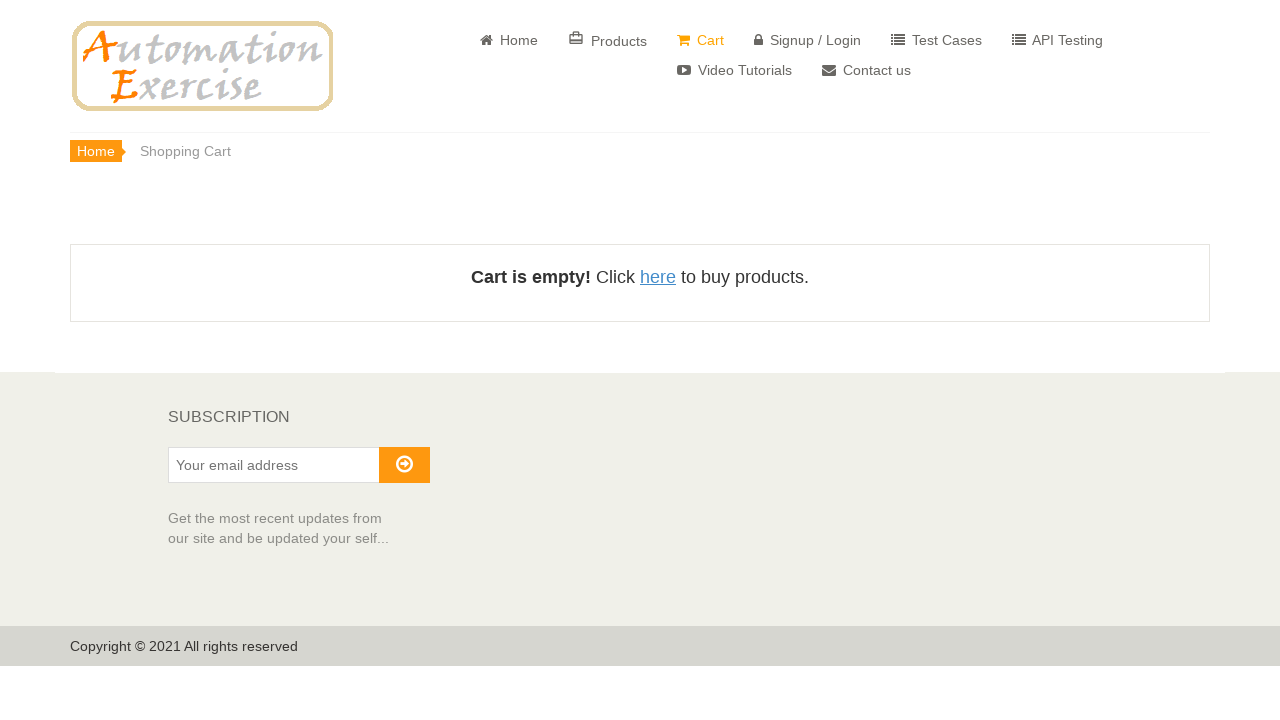

Entered email 'testsubscriber@example.com' in subscription field on #susbscribe_email
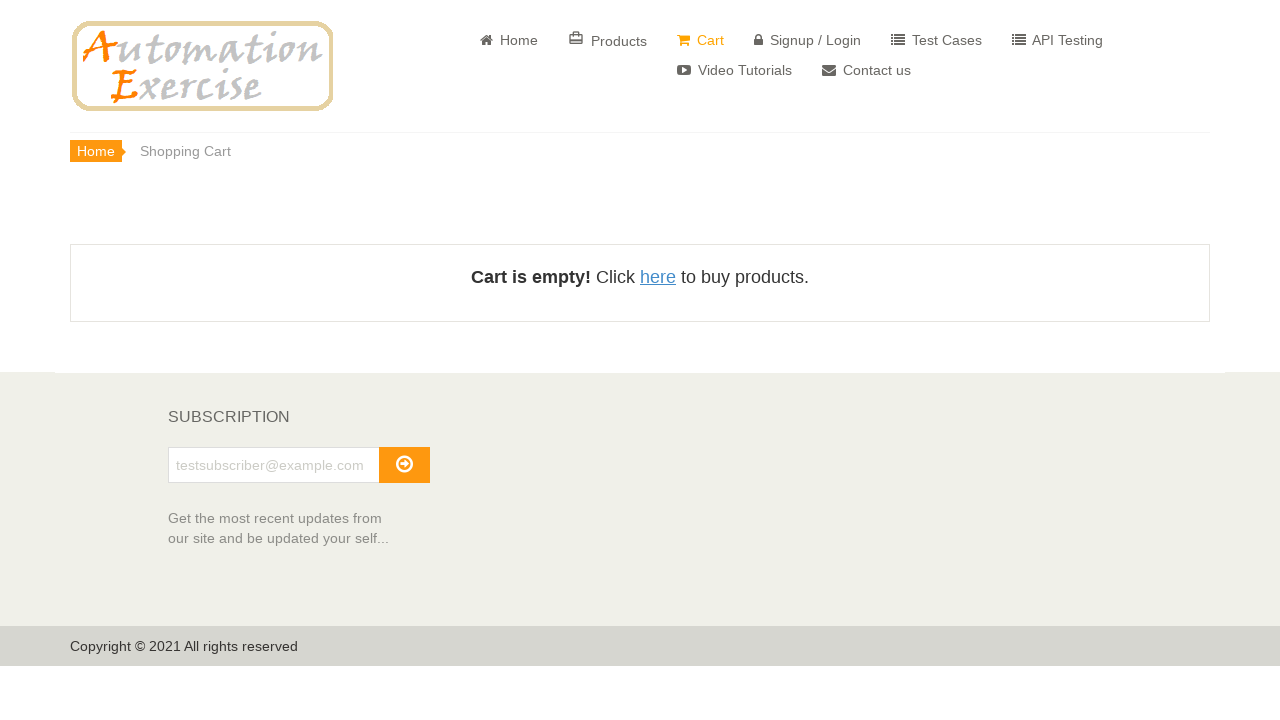

Clicked subscribe button at (404, 465) on #subscribe
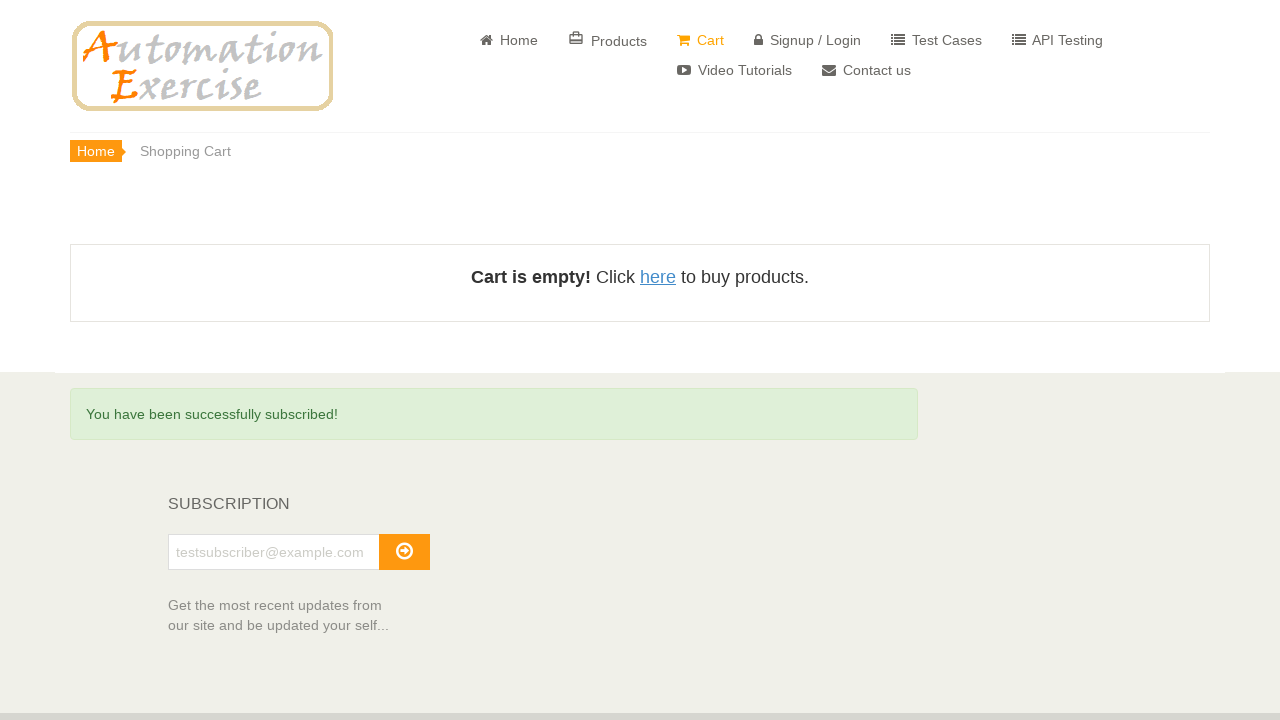

Subscription success message displayed
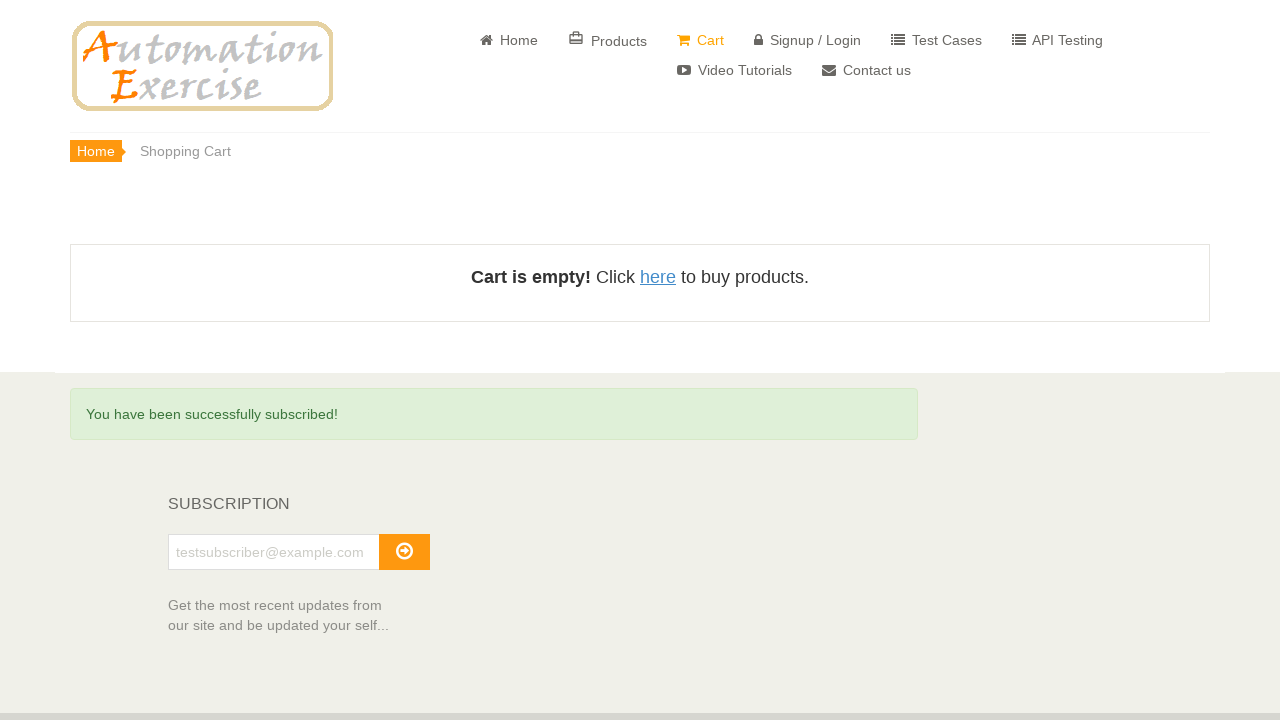

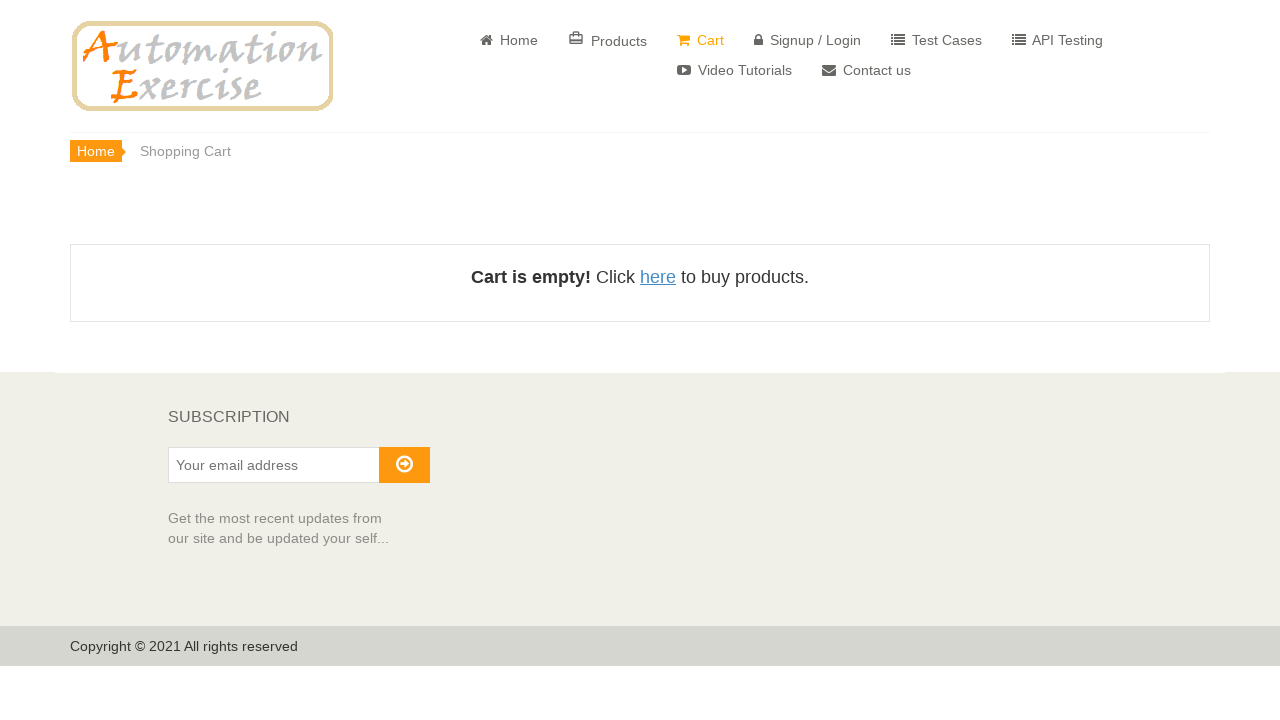